Tests a calculator application by entering two operands, selecting a math operator (subtraction), and verifying the calculation result

Starting URL: http://juliemr.github.io/protractor-demo/

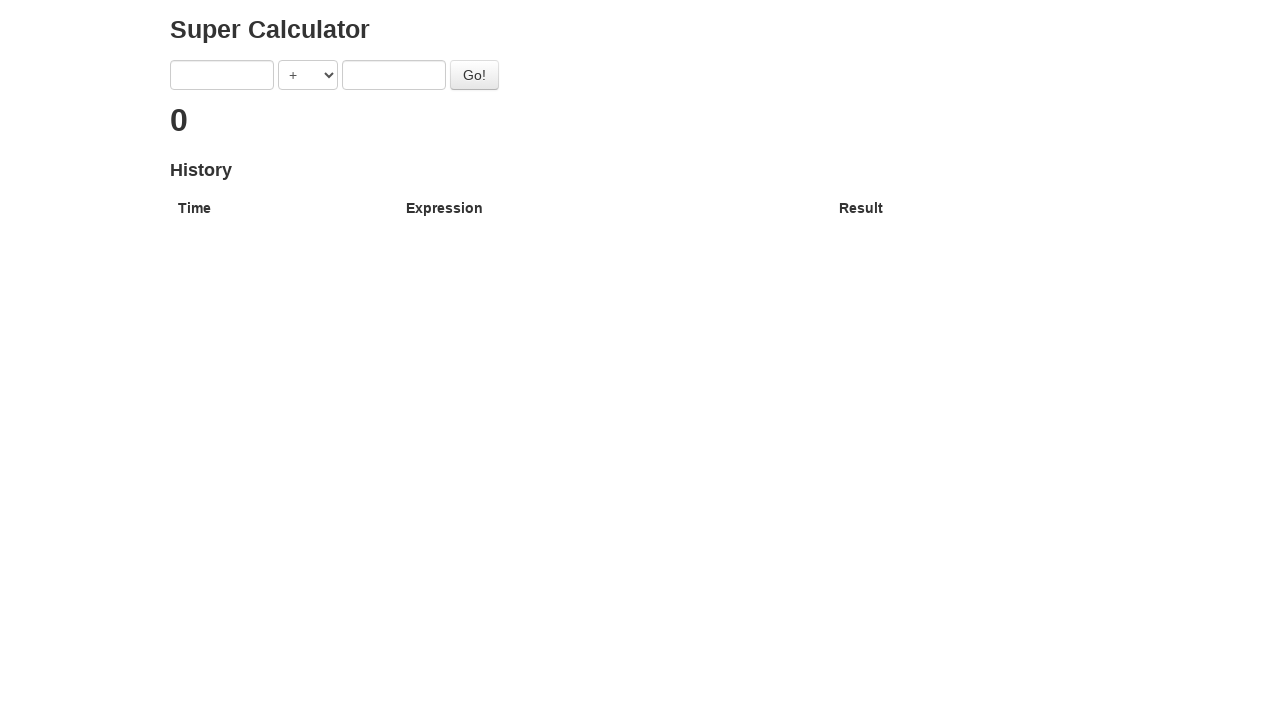

Entered first operand '8' on input[ng-model='first']
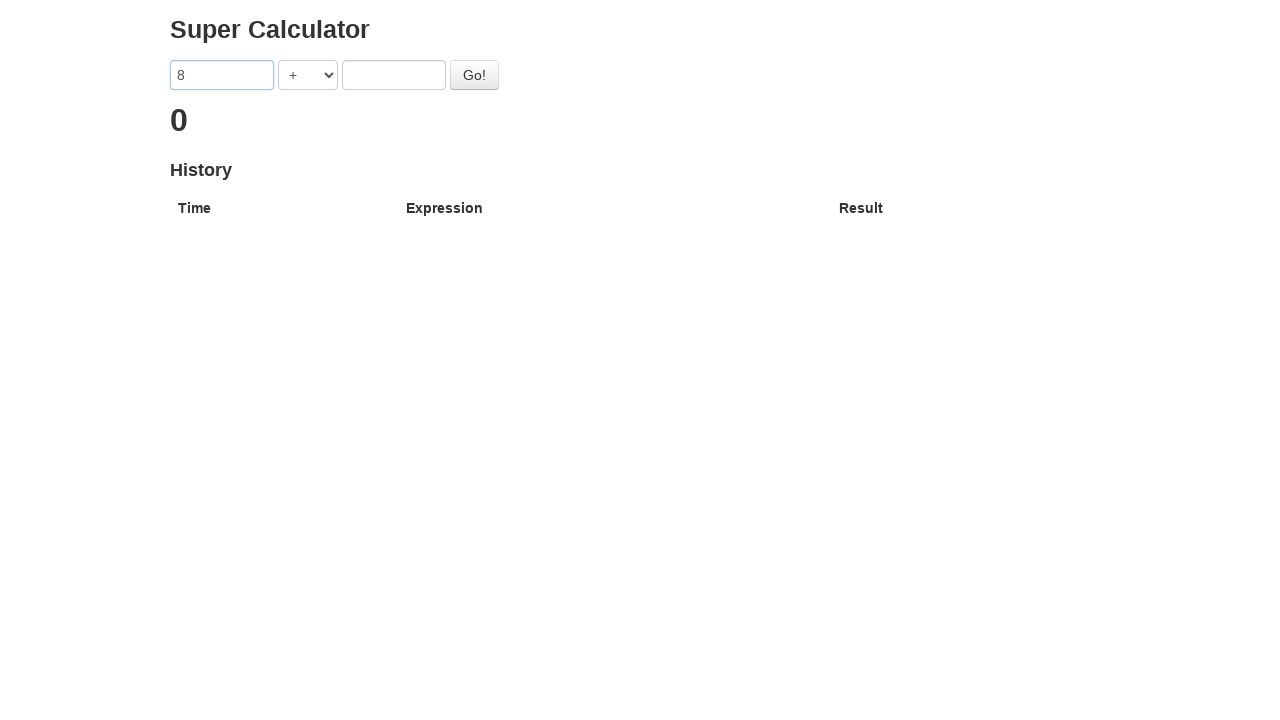

Entered second operand '5' on input[ng-model='second']
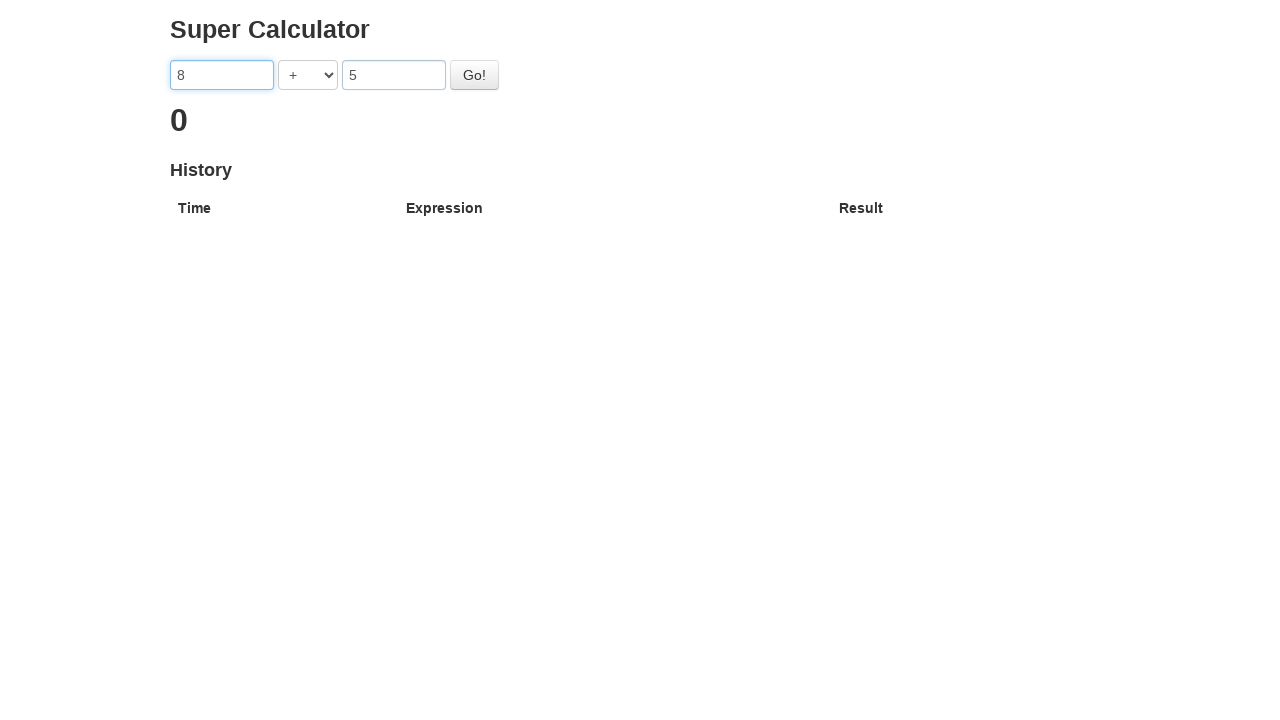

Selected subtraction operator '-' from dropdown on select[ng-model='operator']
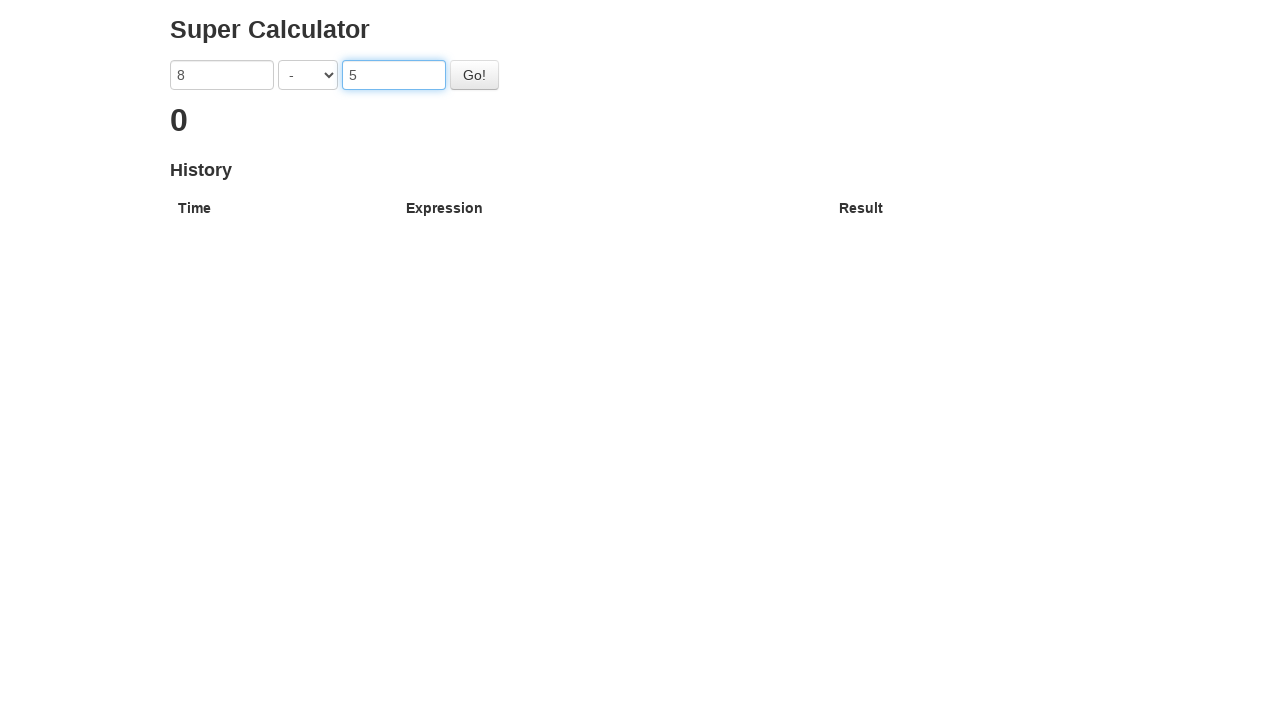

Clicked Go button to calculate result at (474, 75) on #gobutton
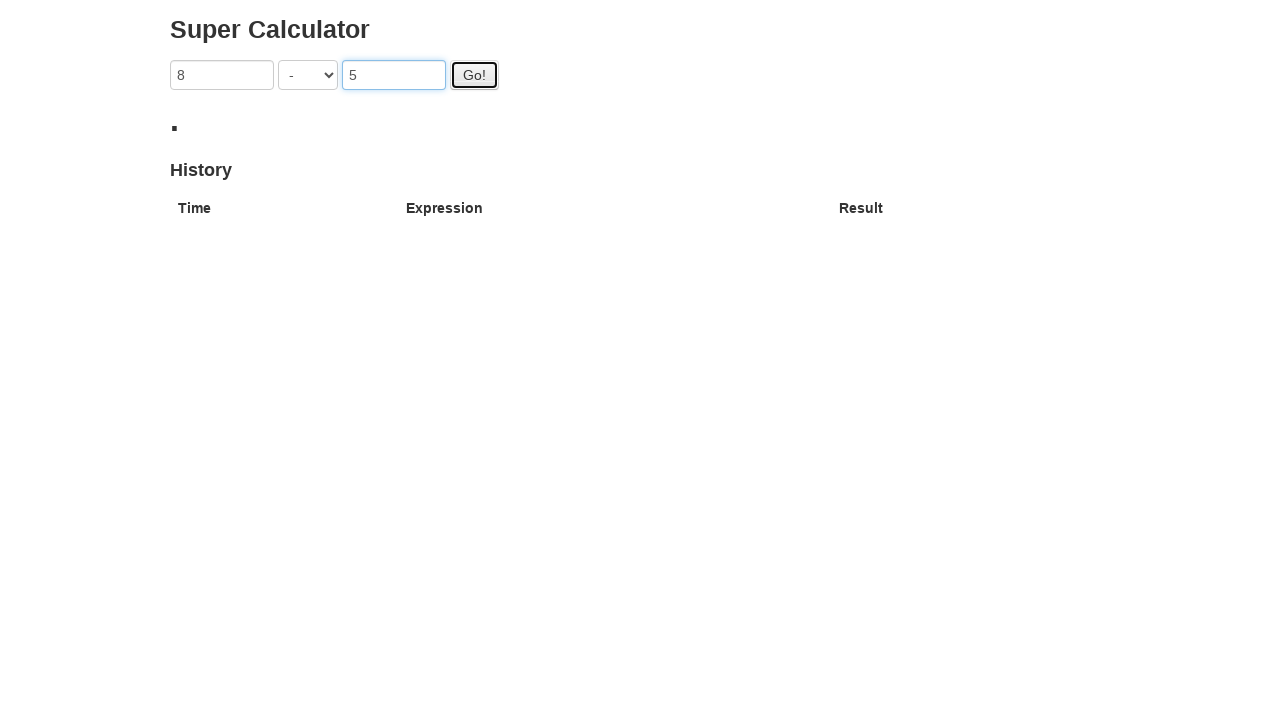

Calculation result displayed (8 - 5 = 3)
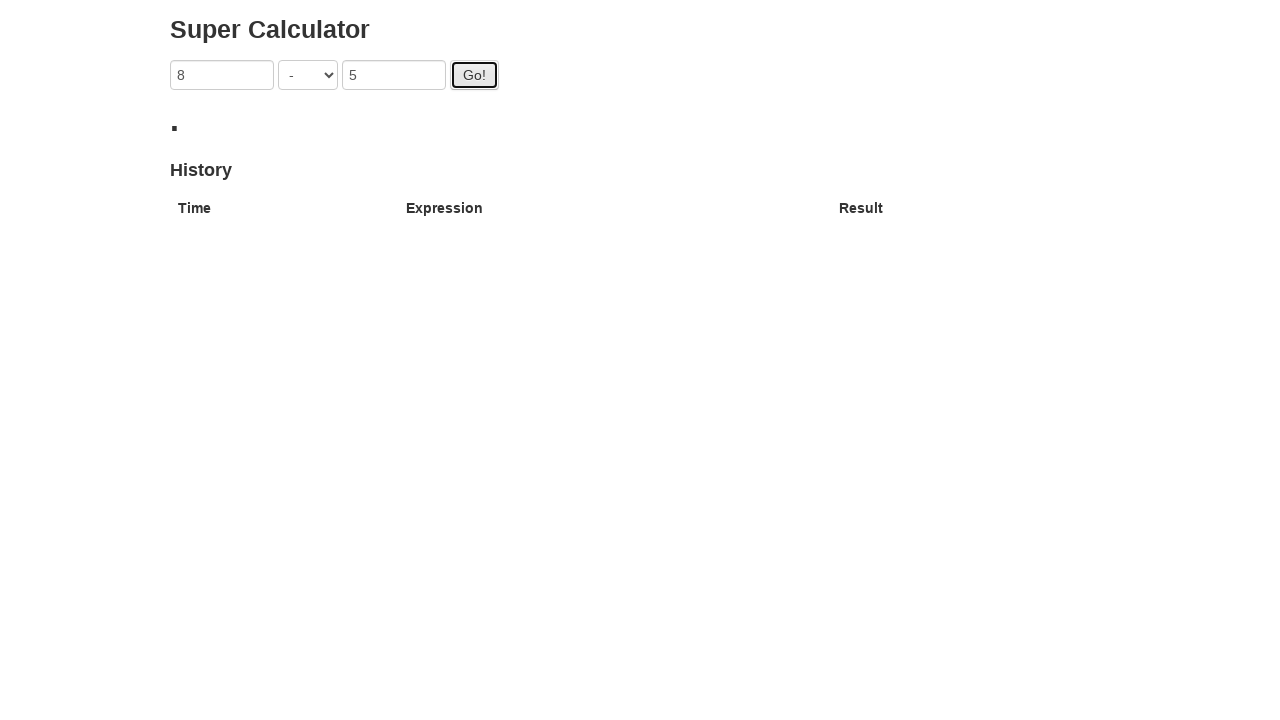

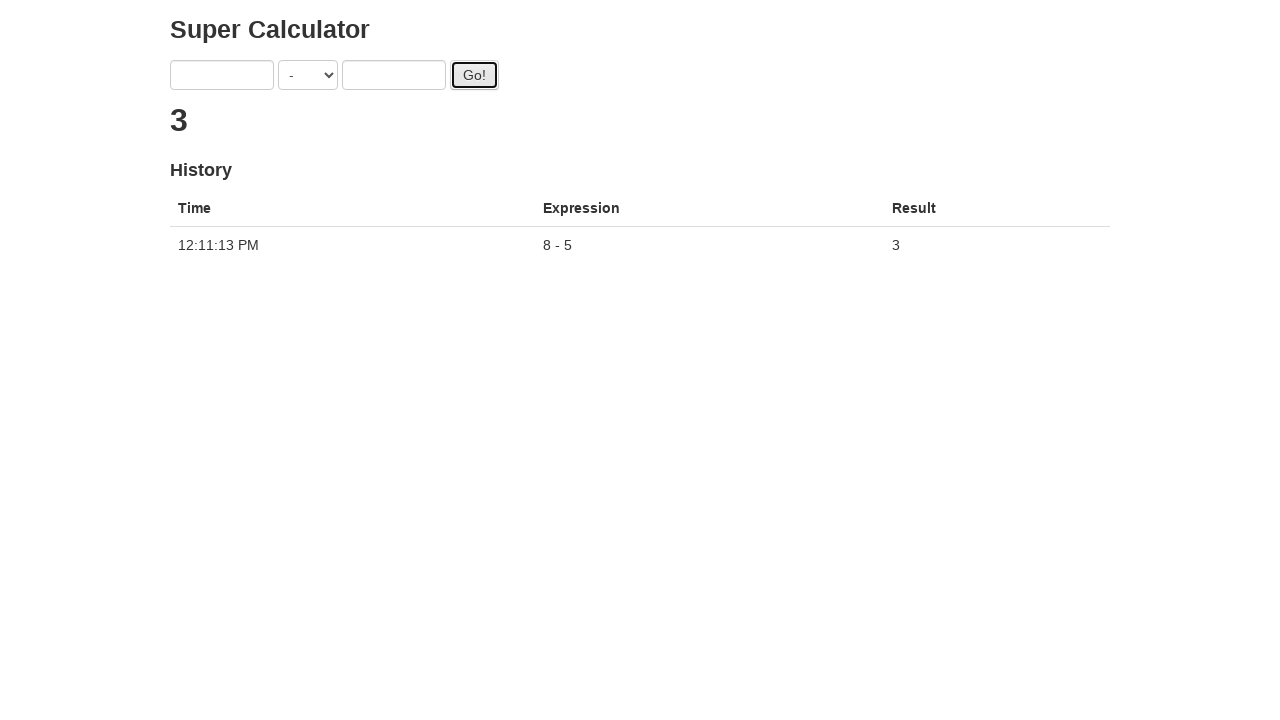